Tests window switching functionality by clicking a link that opens a new window, switching to the new window to verify a logo element is displayed, then switching back to the original window to verify a Run button contains expected text.

Starting URL: https://www.w3schools.com/tags/tryit.asp?filename=tryhtml_link_target

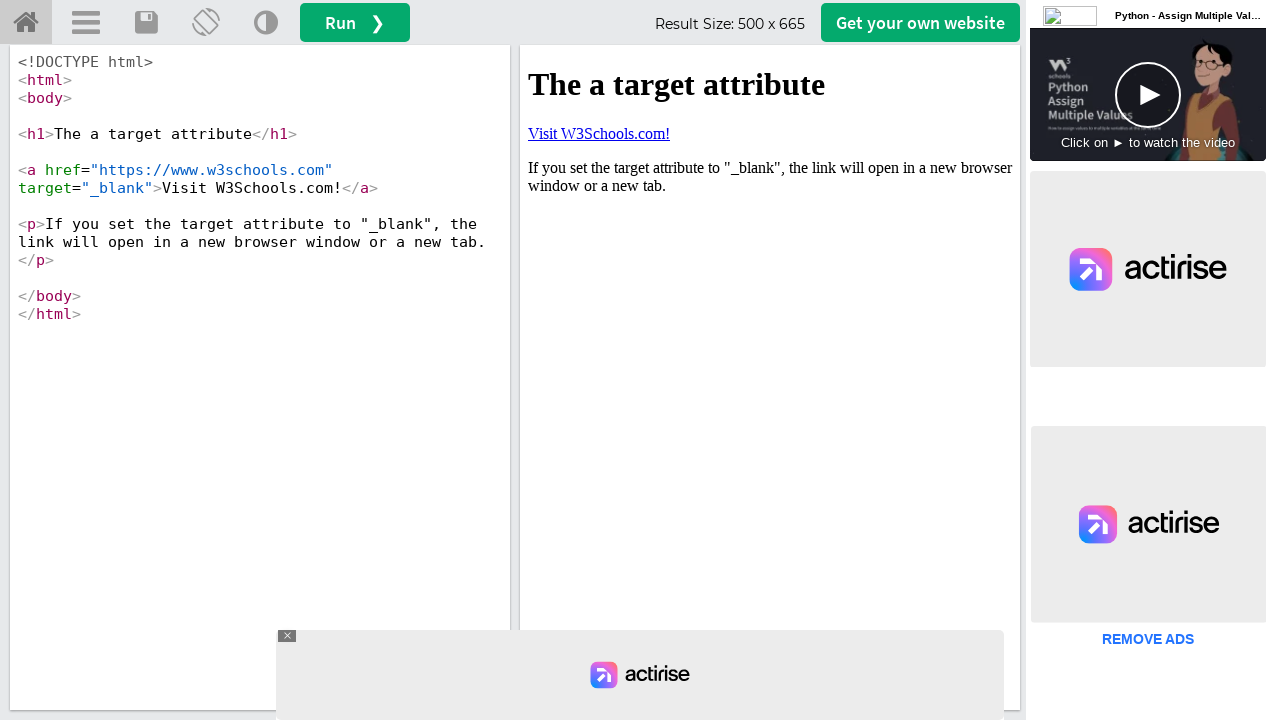

Retrieved first window handle and logged URL
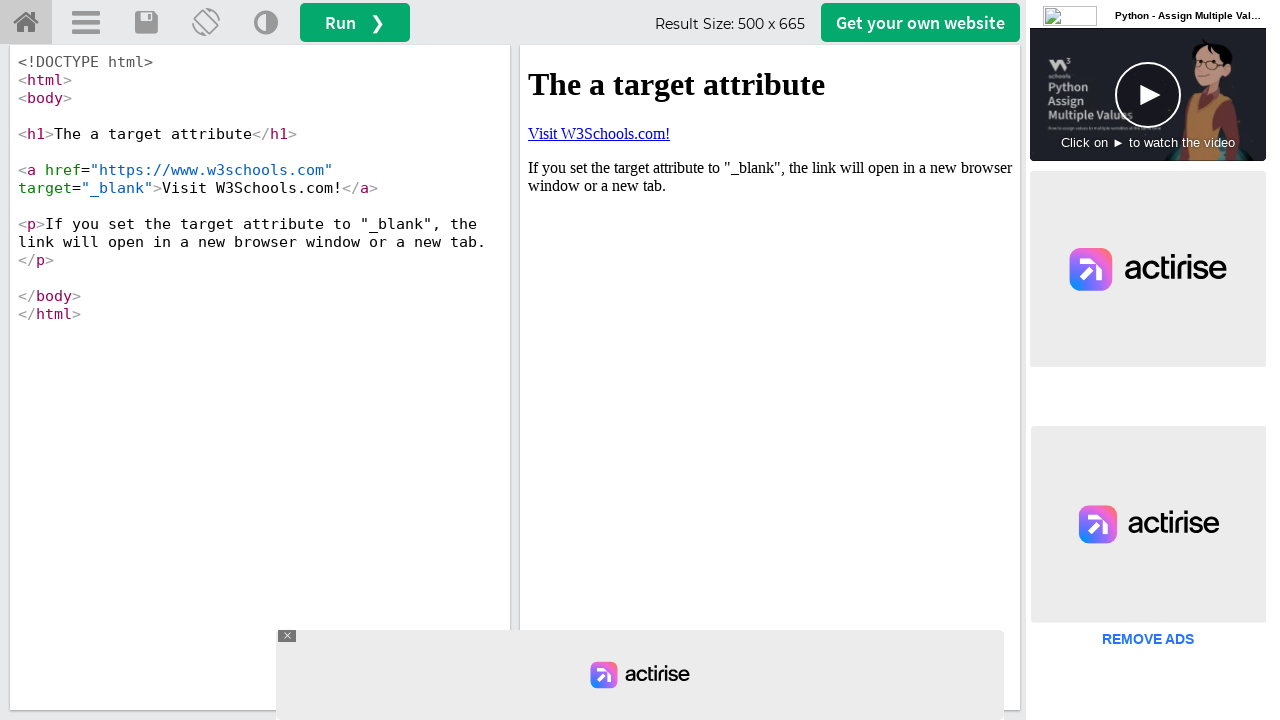

Located iframe with ID 'iframeResult'
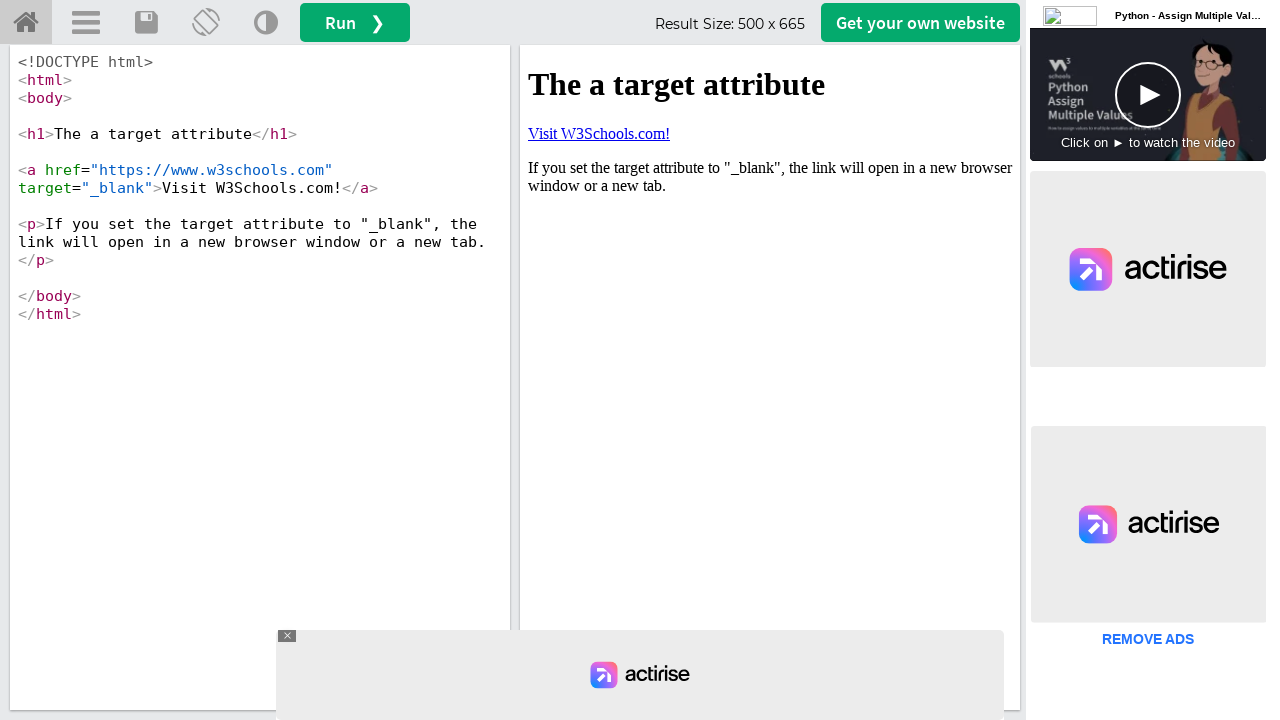

Clicked 'Visit W3Schools.com!' link to open new window at (599, 133) on #iframeResult >> internal:control=enter-frame >> xpath=//a[.='Visit W3Schools.co
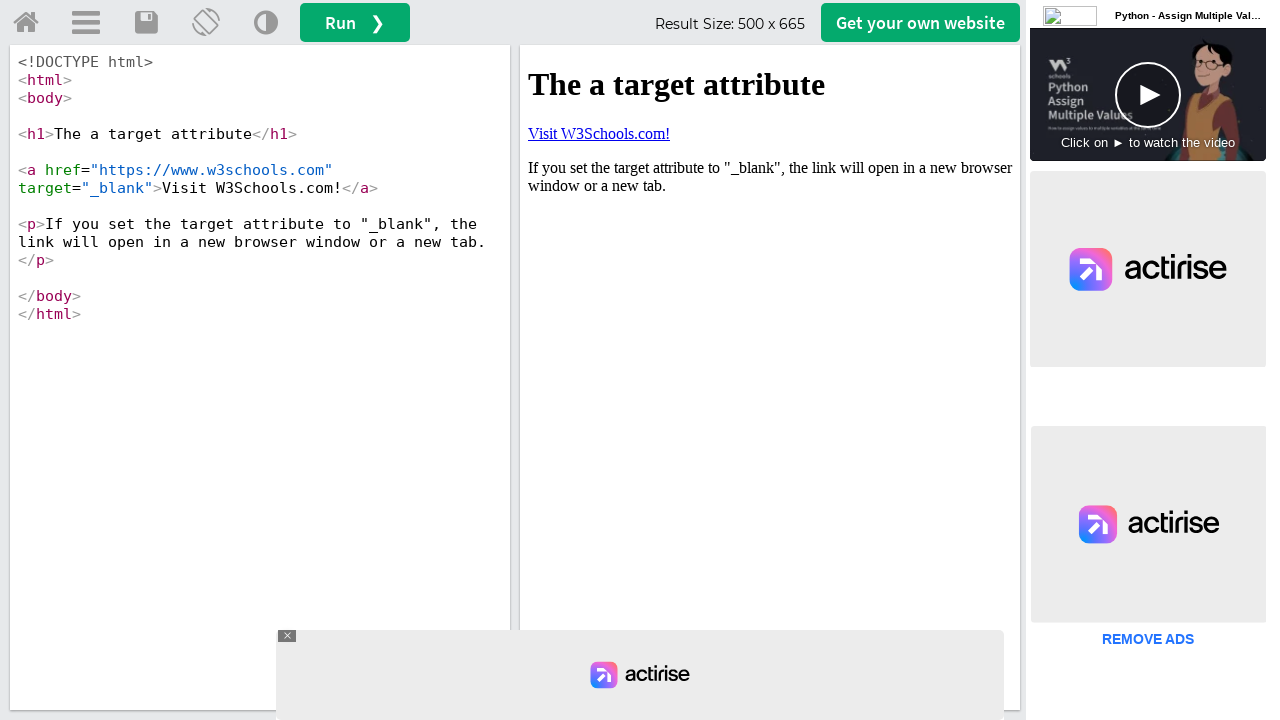

Captured new window/page reference
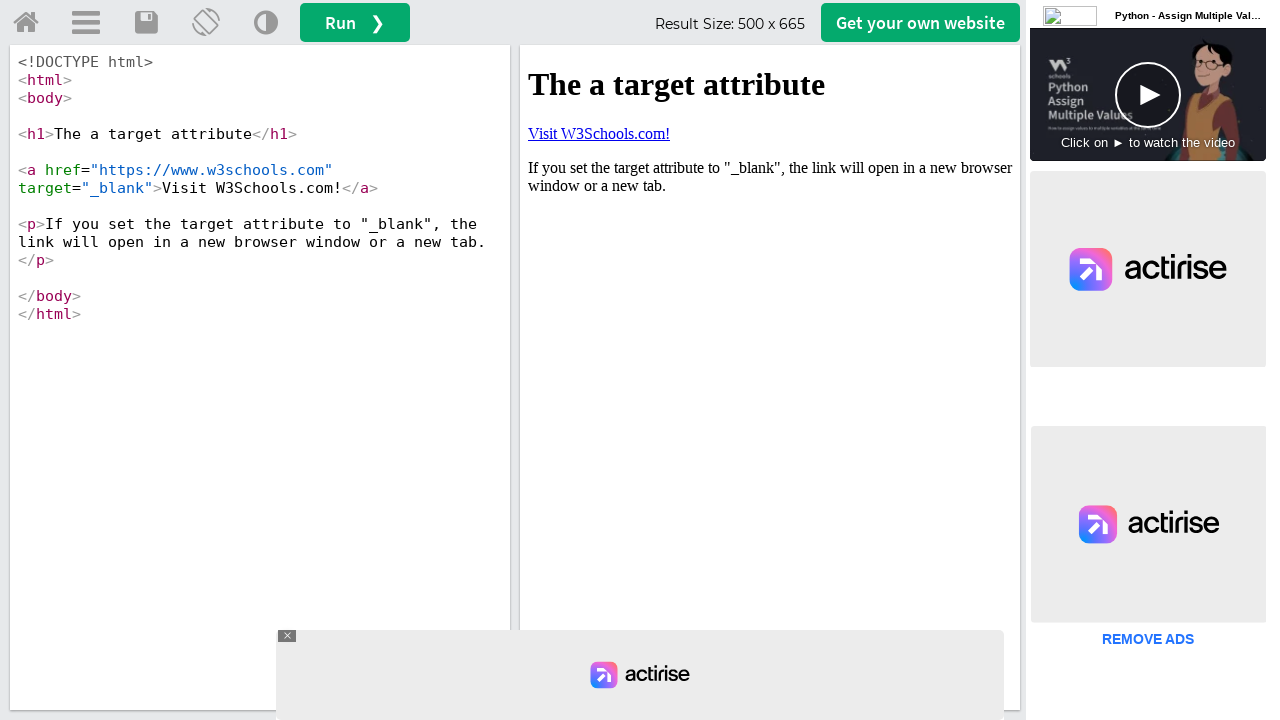

Waited for second window to fully load
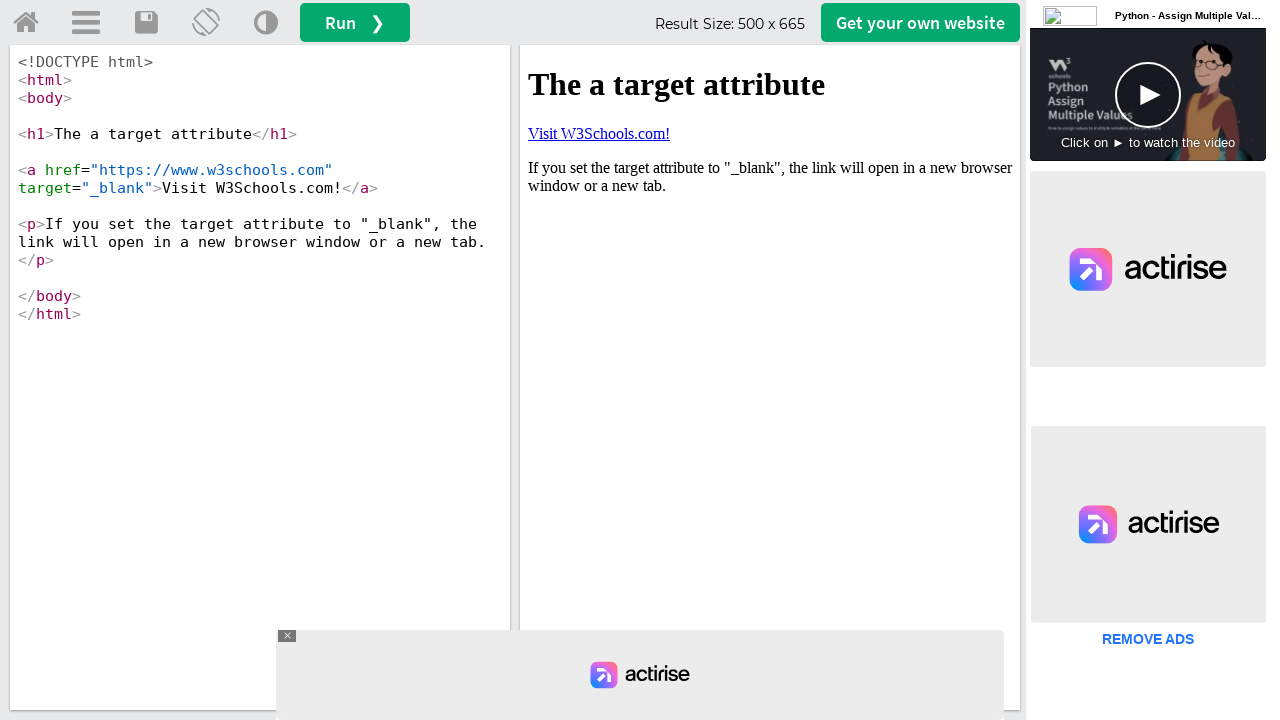

Verified total of 2 windows are open
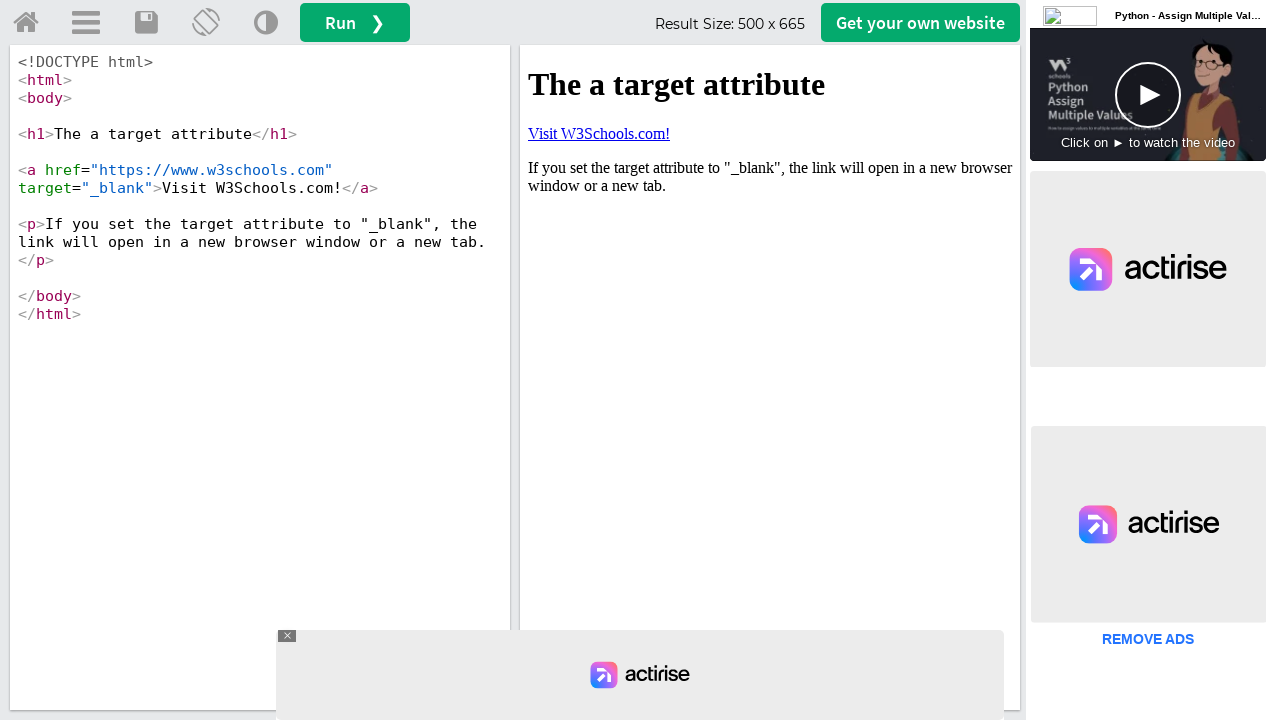

Located logo element on second window
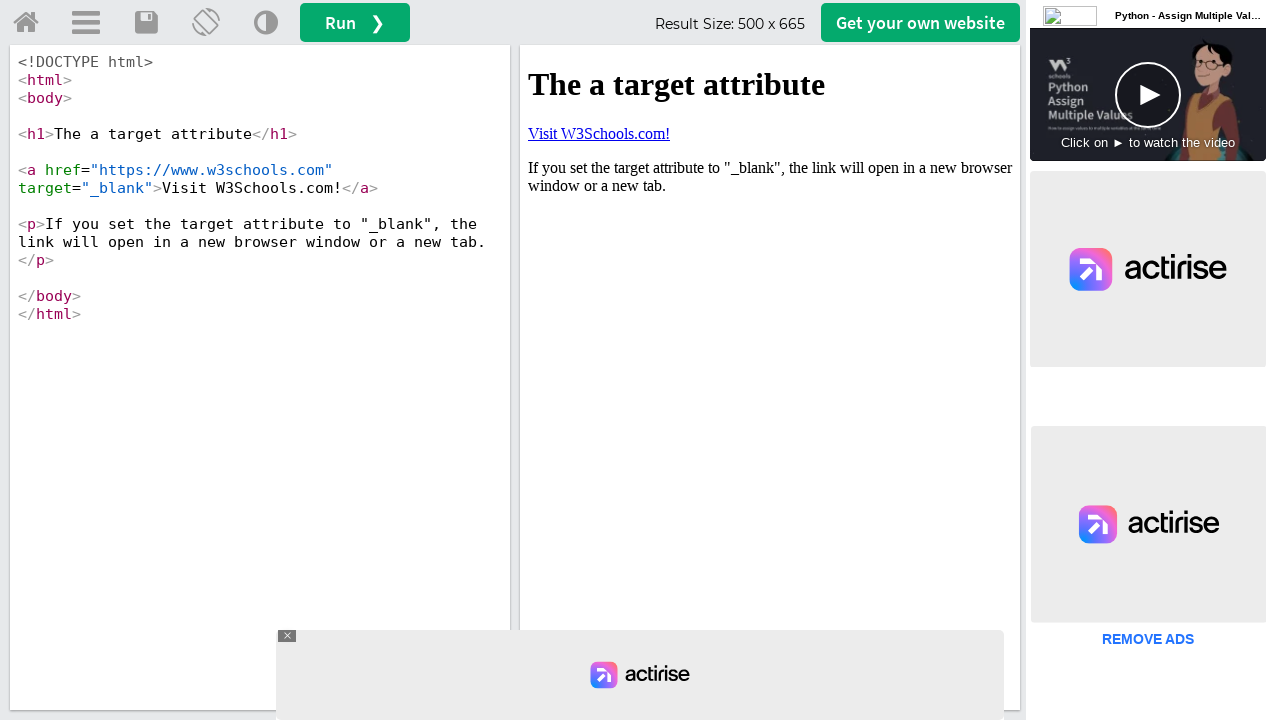

Verified logo is visible on second window
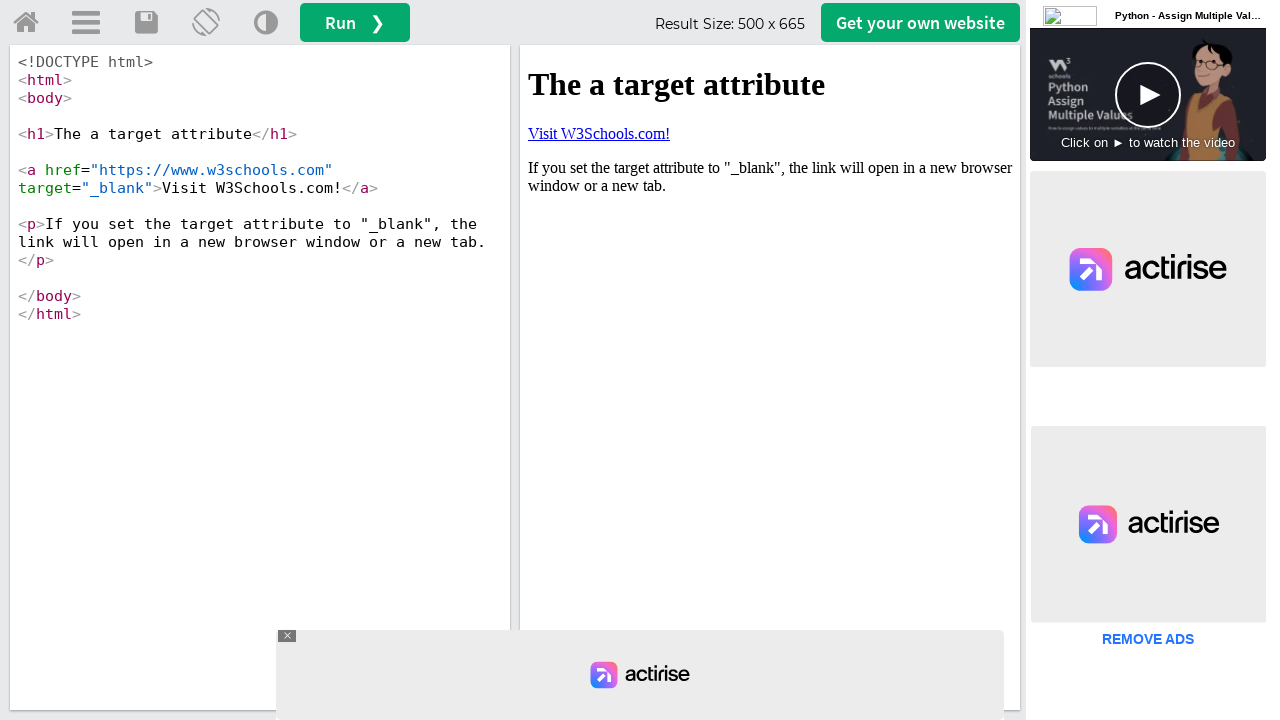

Brought first window back to focus and logged URL
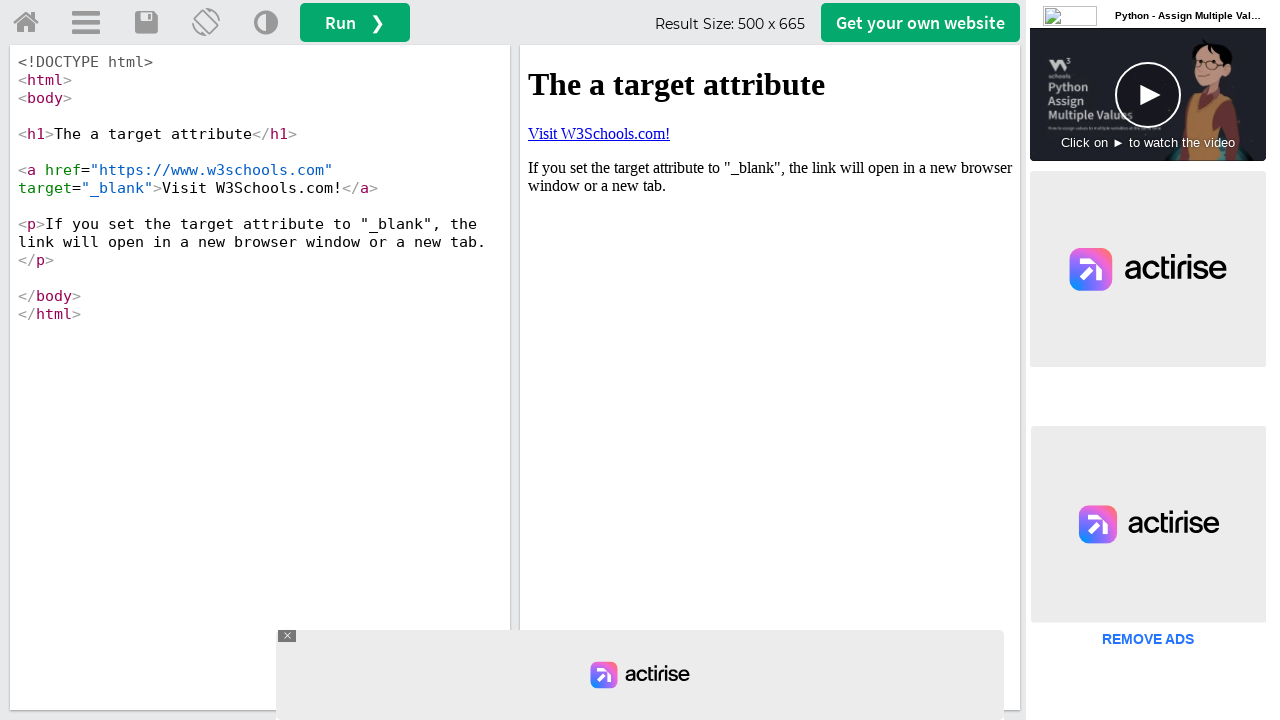

Located Run button on first window
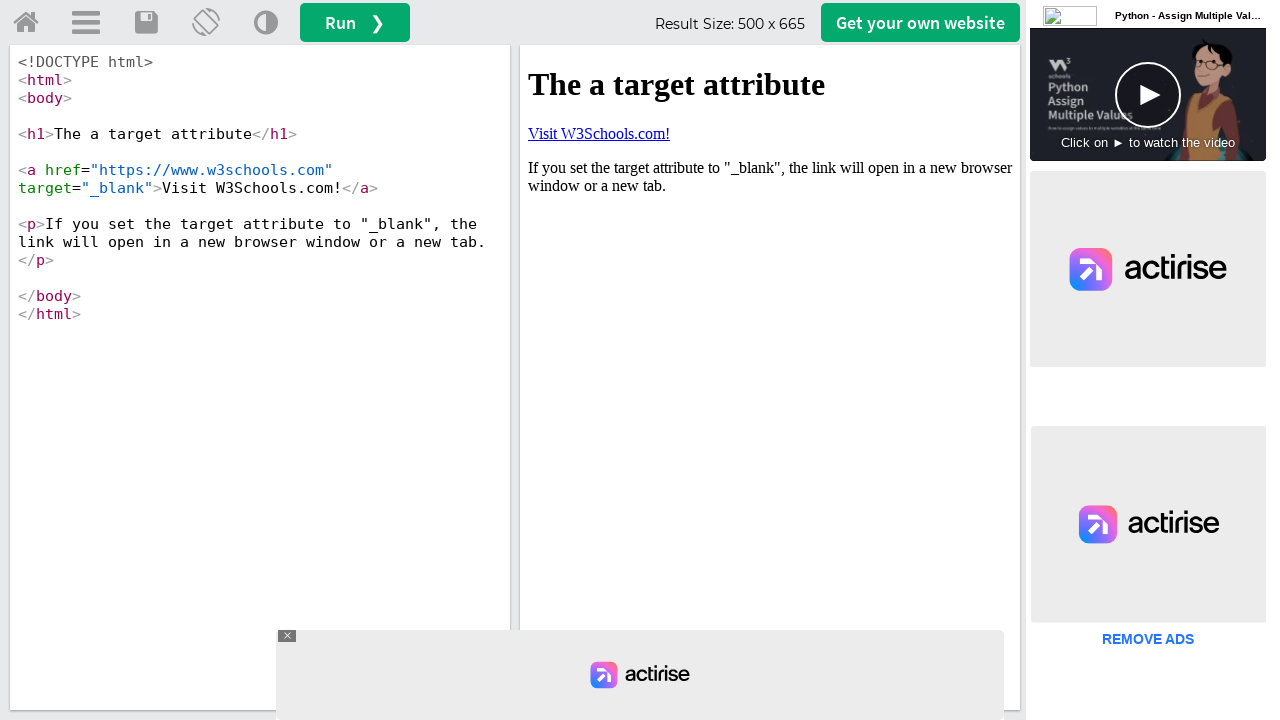

Retrieved Run button text: 'Run ❯'
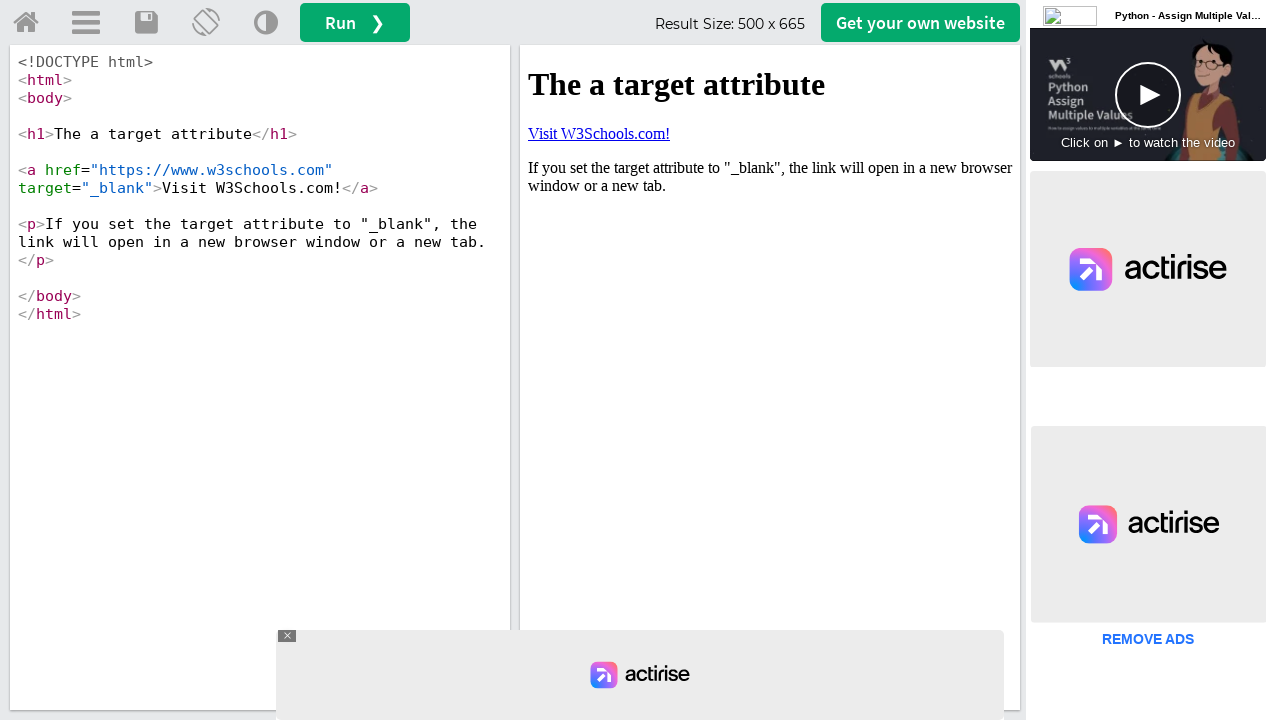

Verified Run button contains expected 'Run' text
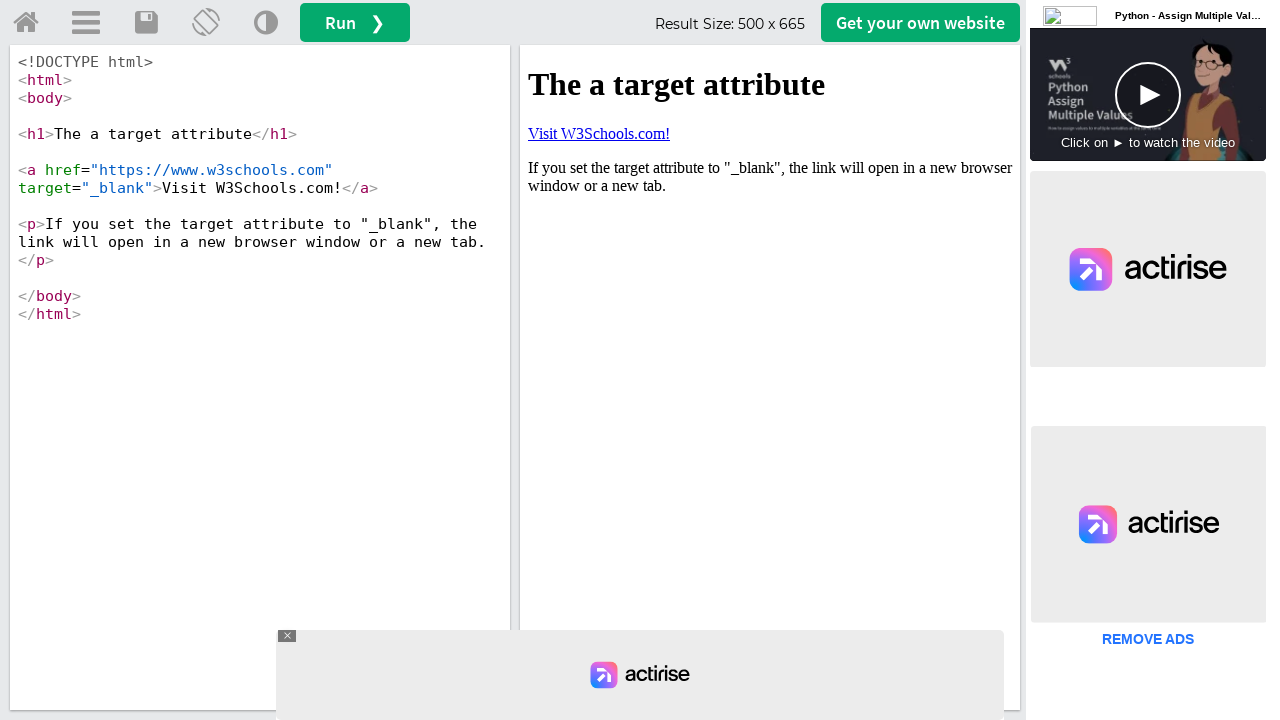

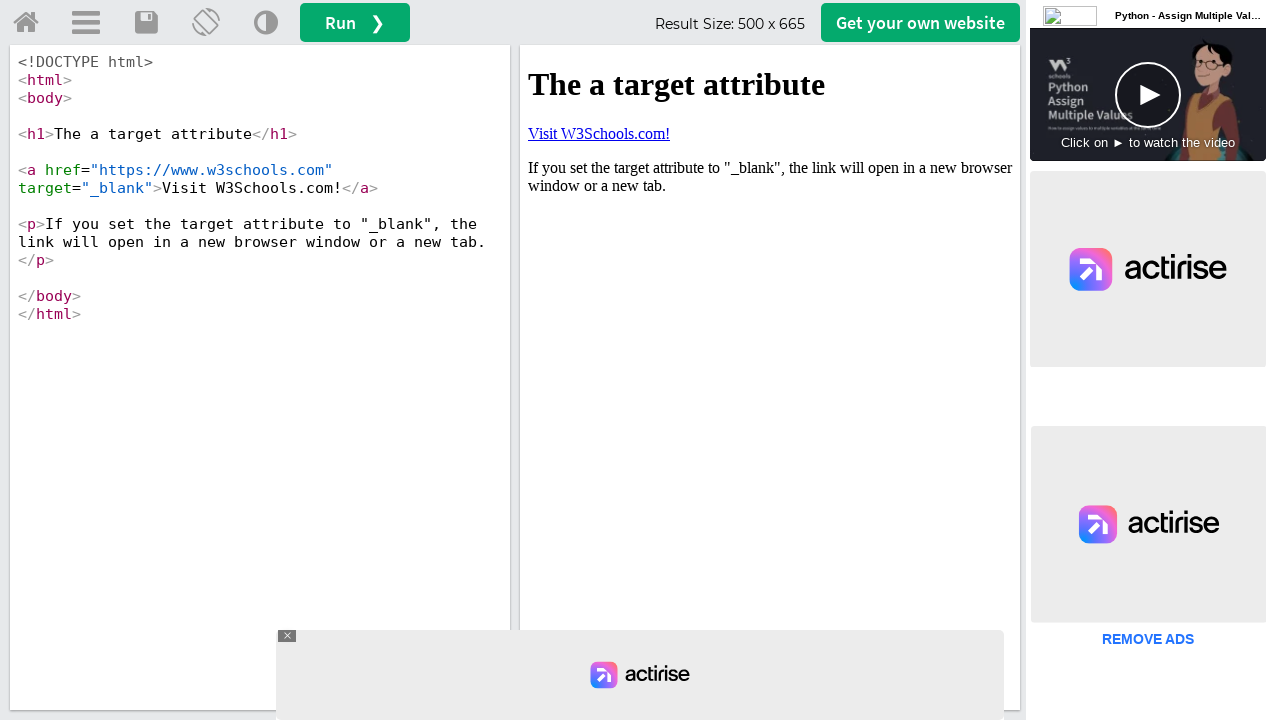